Tests that the homepage URL contains "testotomasyonu" by navigating to the site and verifying the URL

Starting URL: https://www.testotomasyonu.com

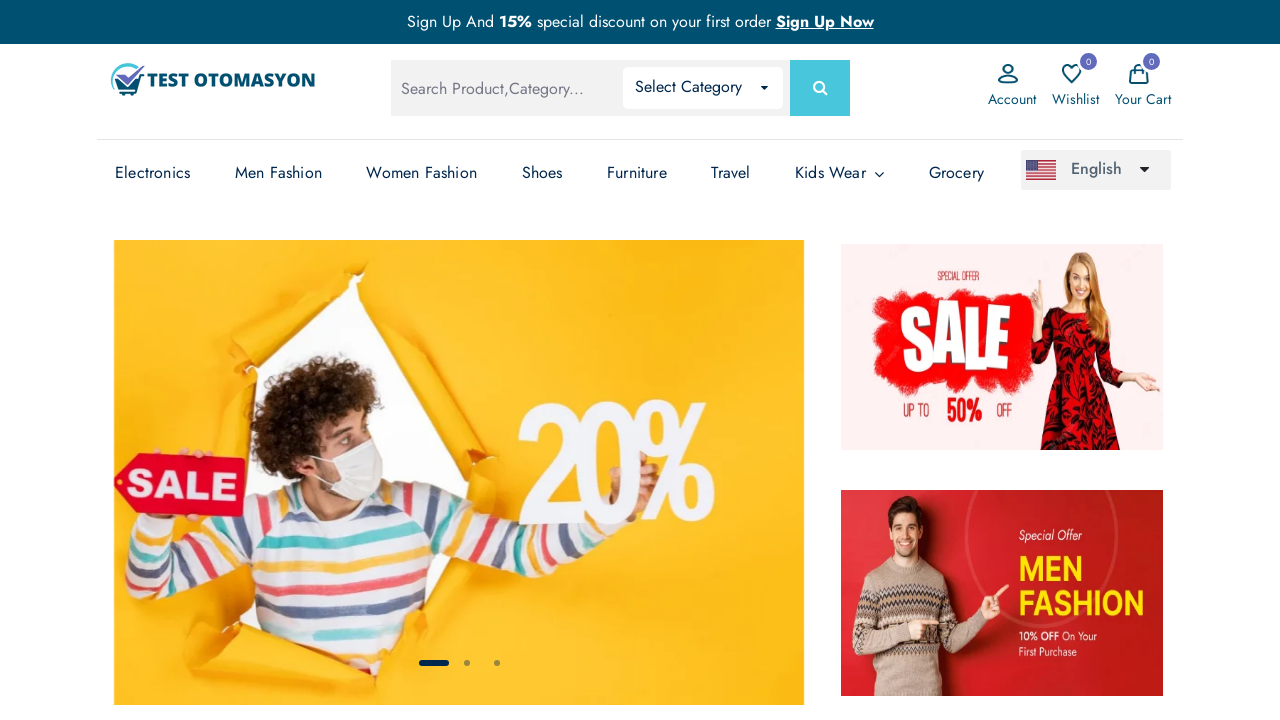

Navigated to https://www.testotomasyonu.com
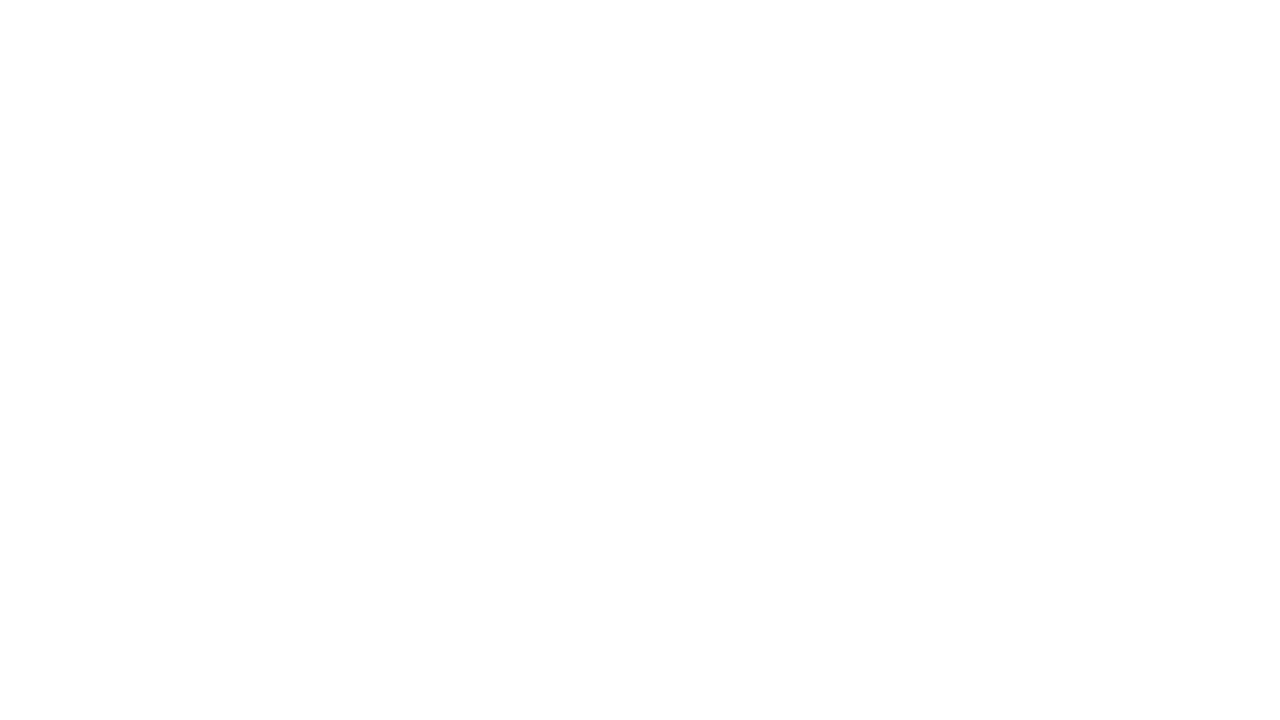

Verified that the URL contains 'testotomasyonu'
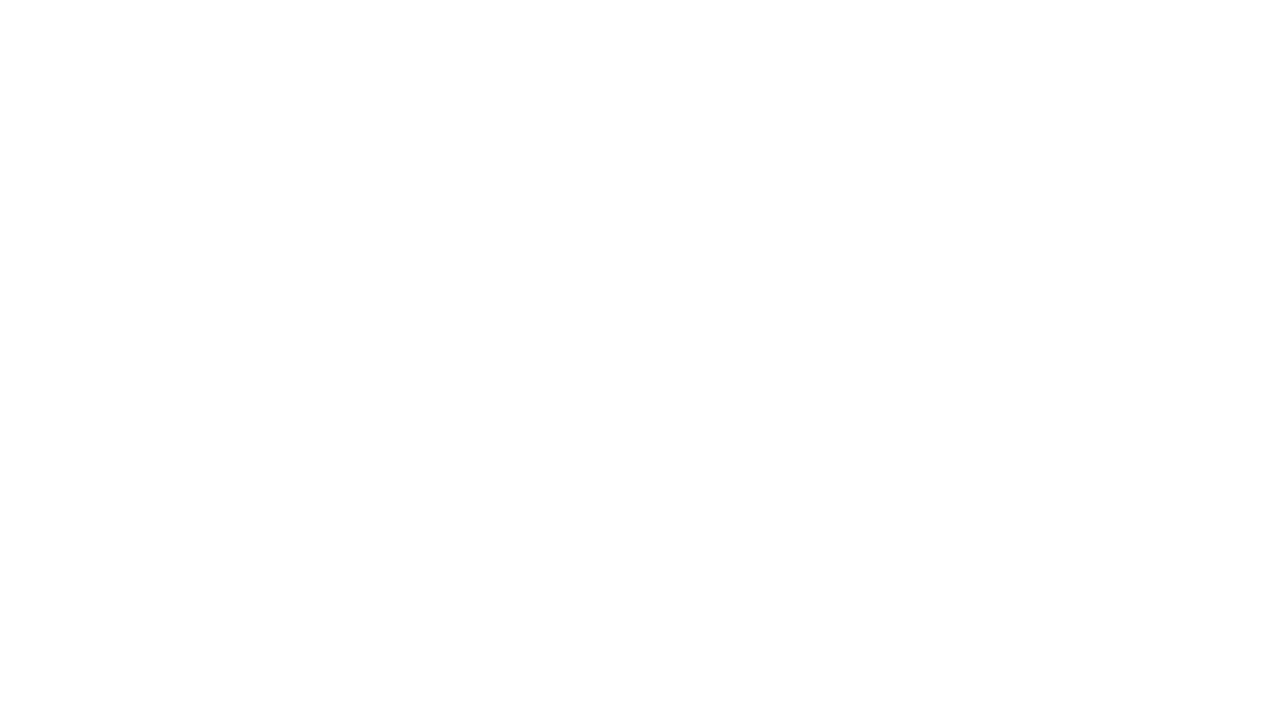

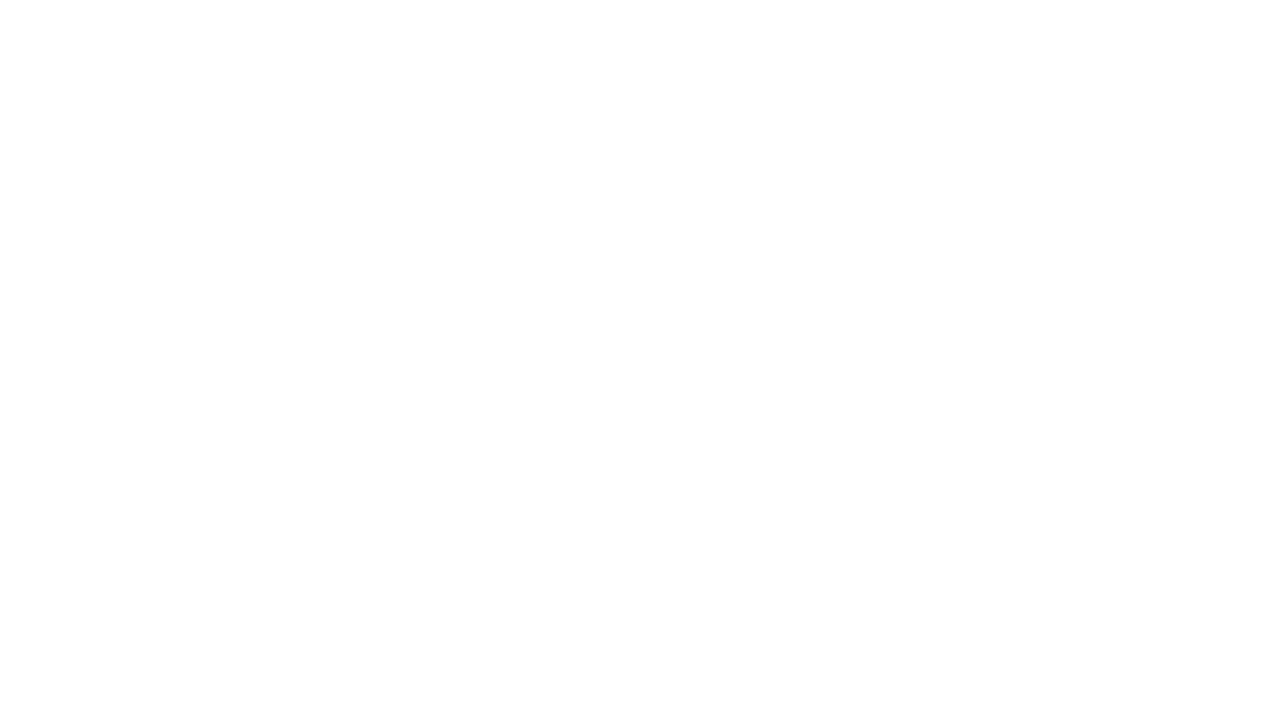